Tests successful registration with valid last name (single character)

Starting URL: https://qa-practice.netlify.app/bugs-form

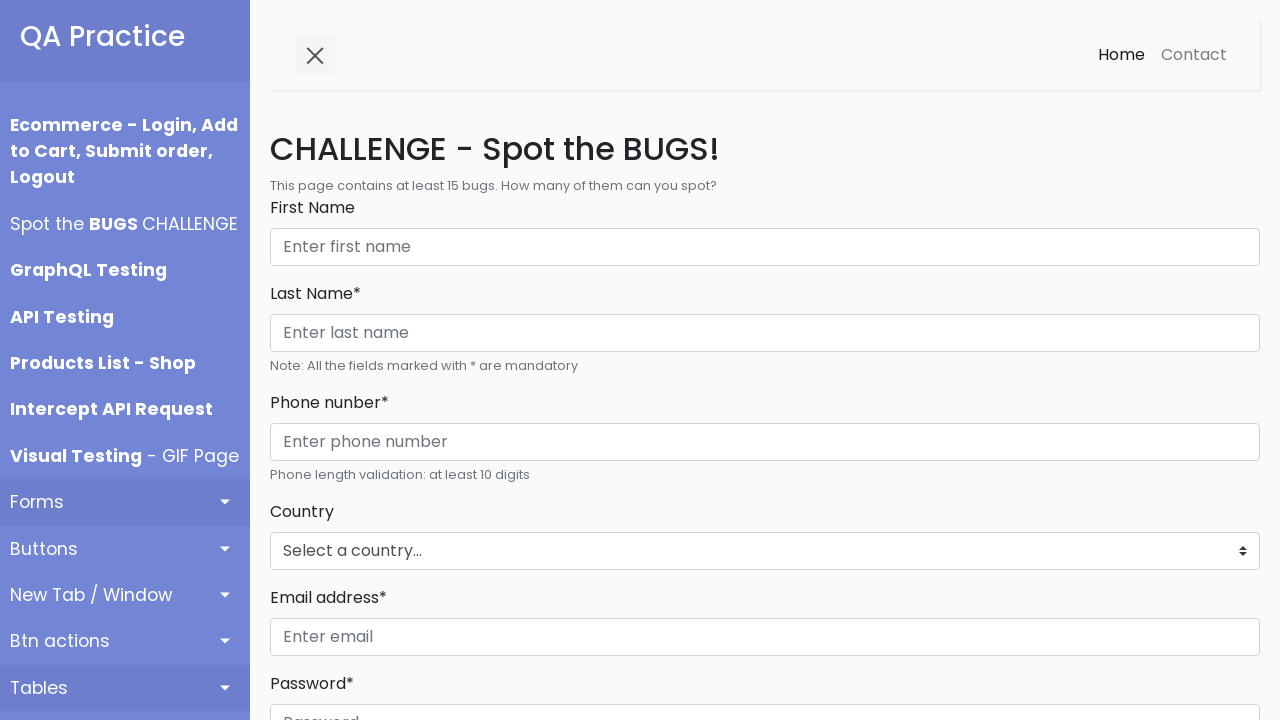

Cleared password field on input#password
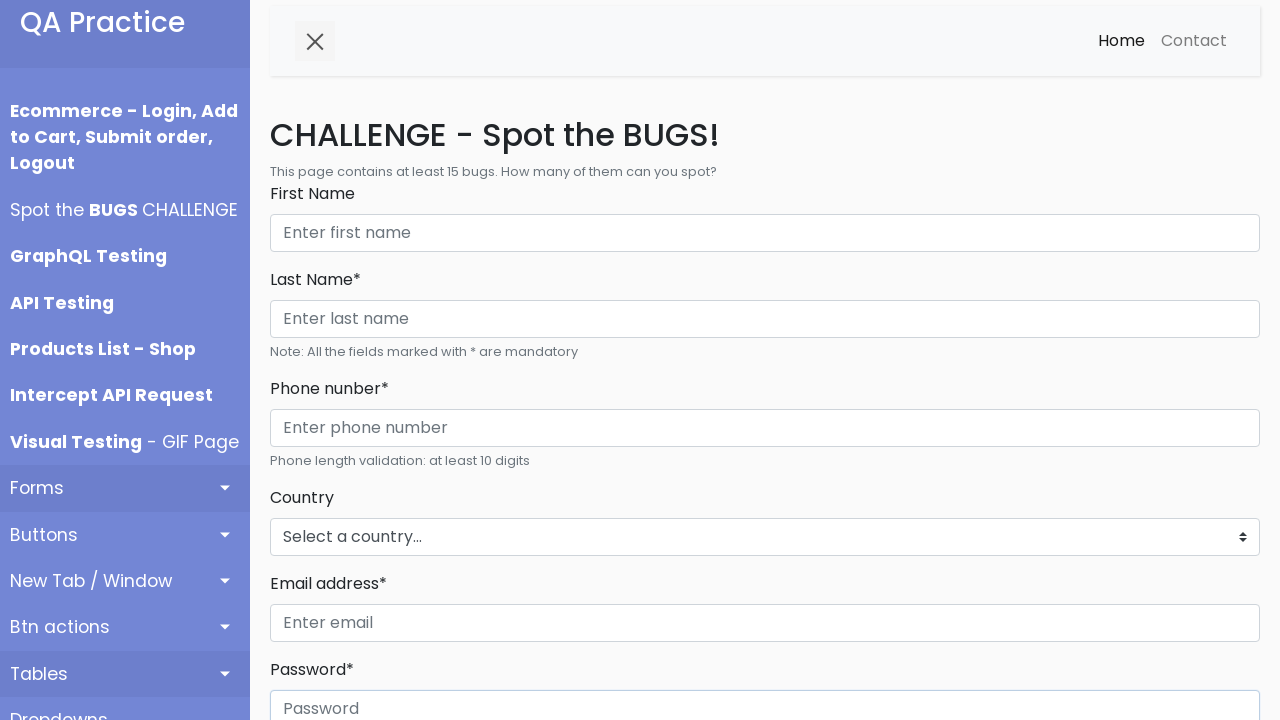

Filled password field with 'password12345' on input#password
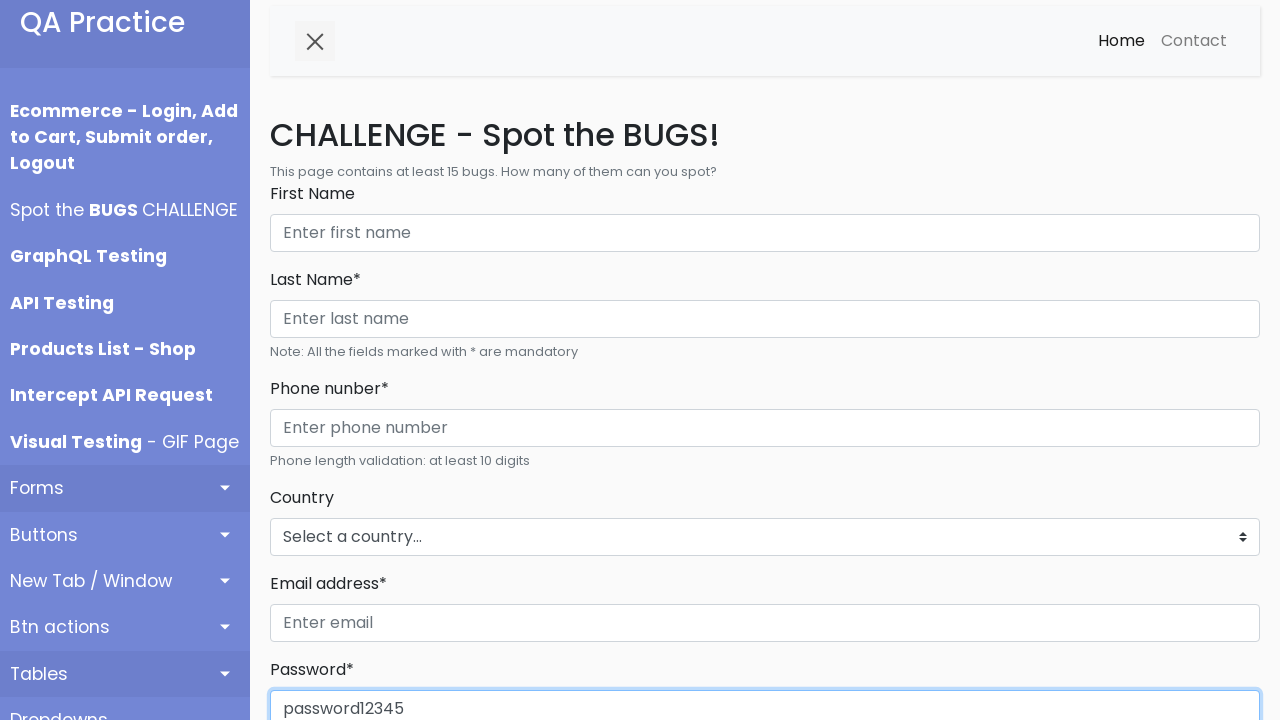

Cleared phone field on input#phone
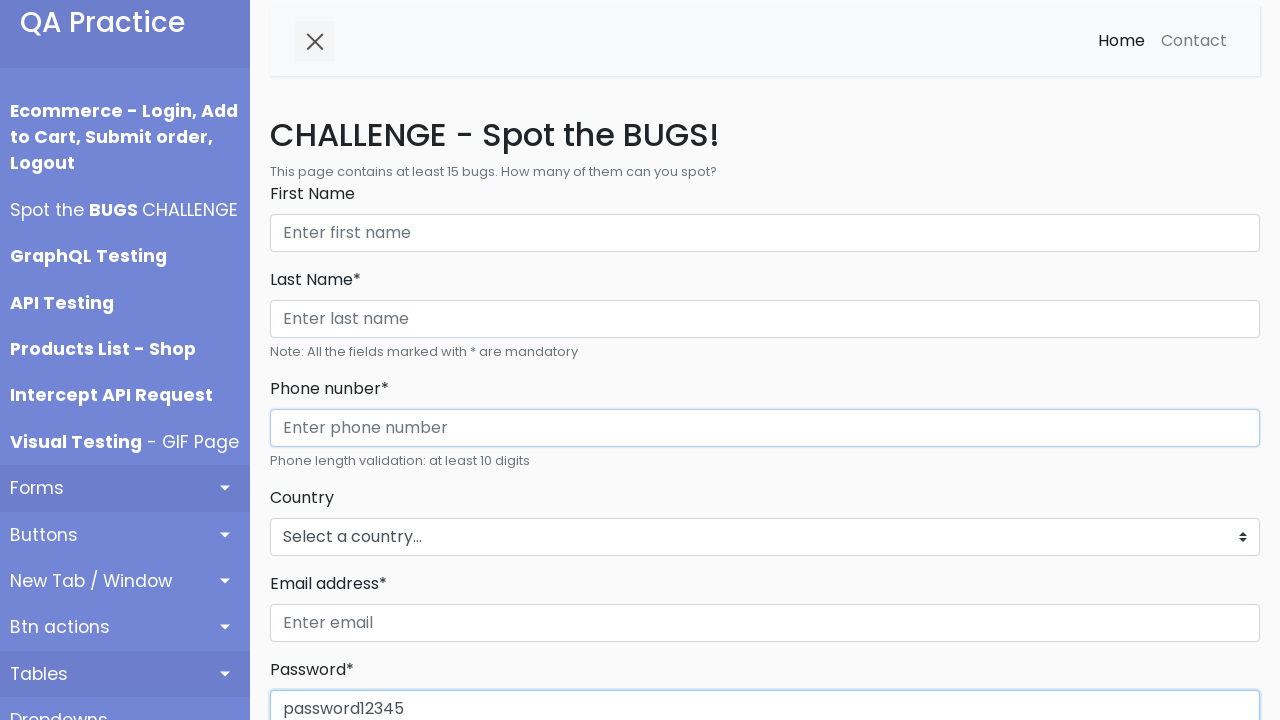

Filled phone field with '1234567890' on input#phone
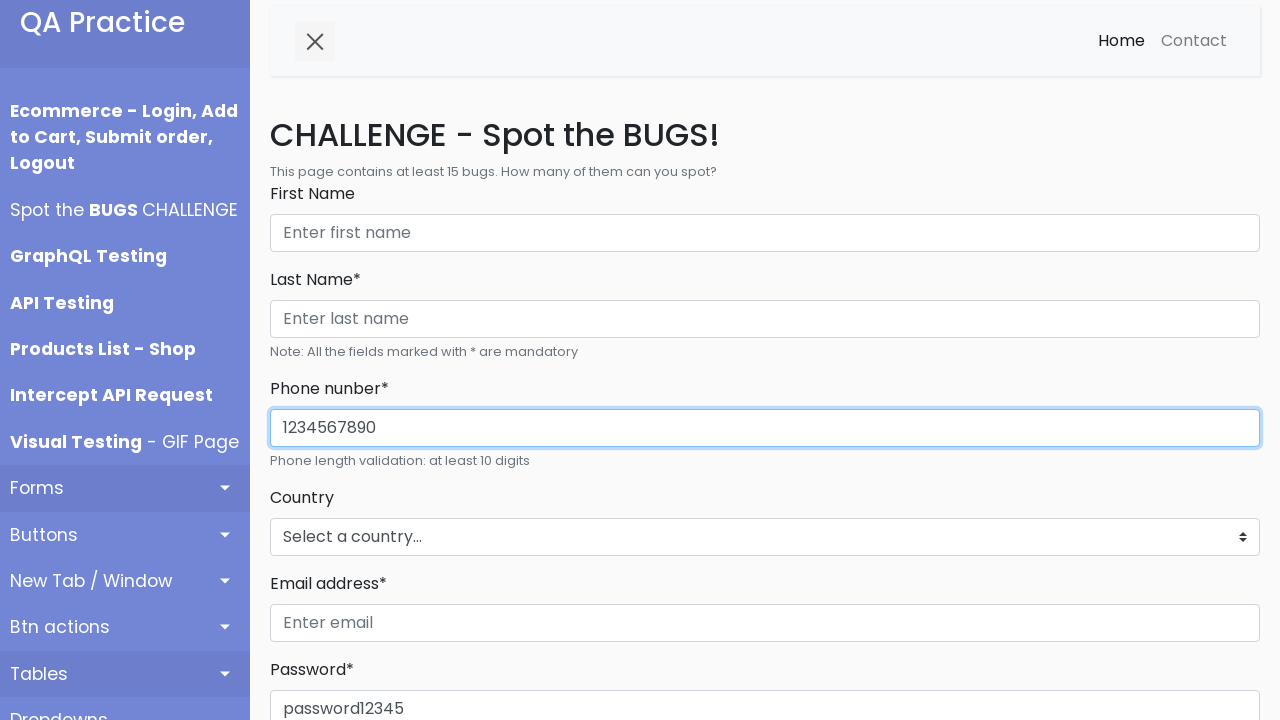

Cleared last name field on input#lastName
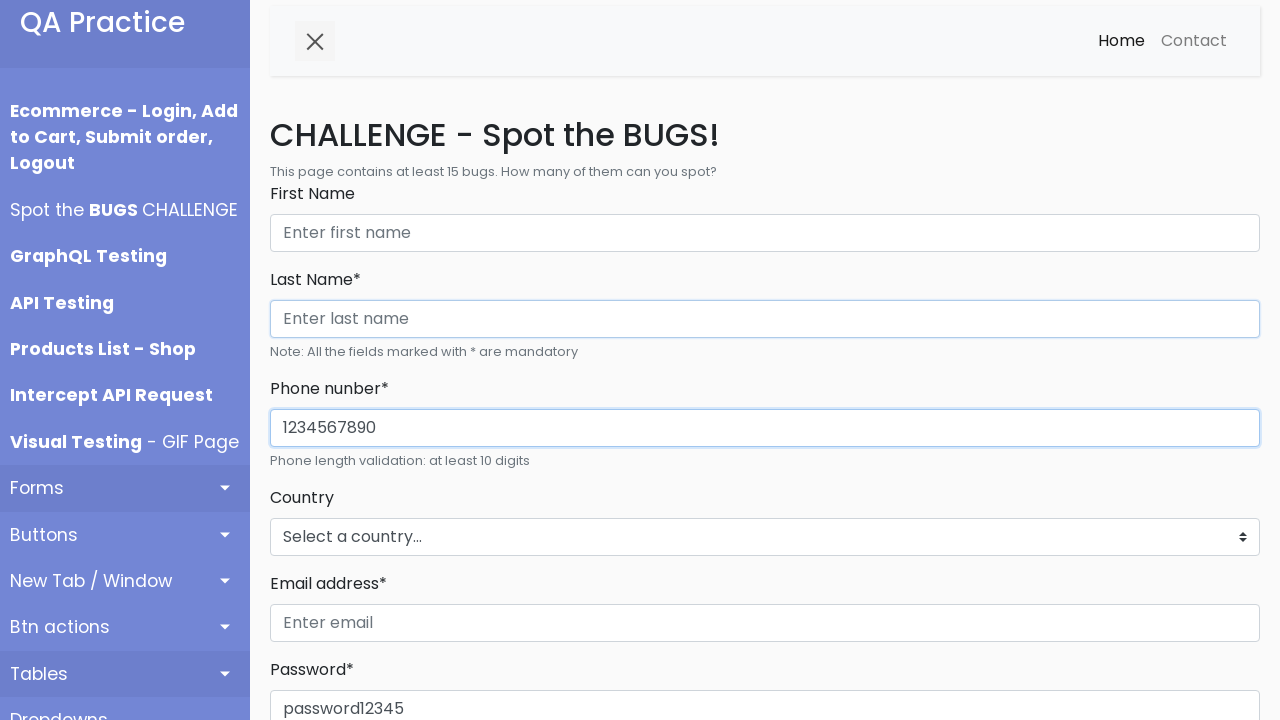

Filled last name field with single character 'O' on input#lastName
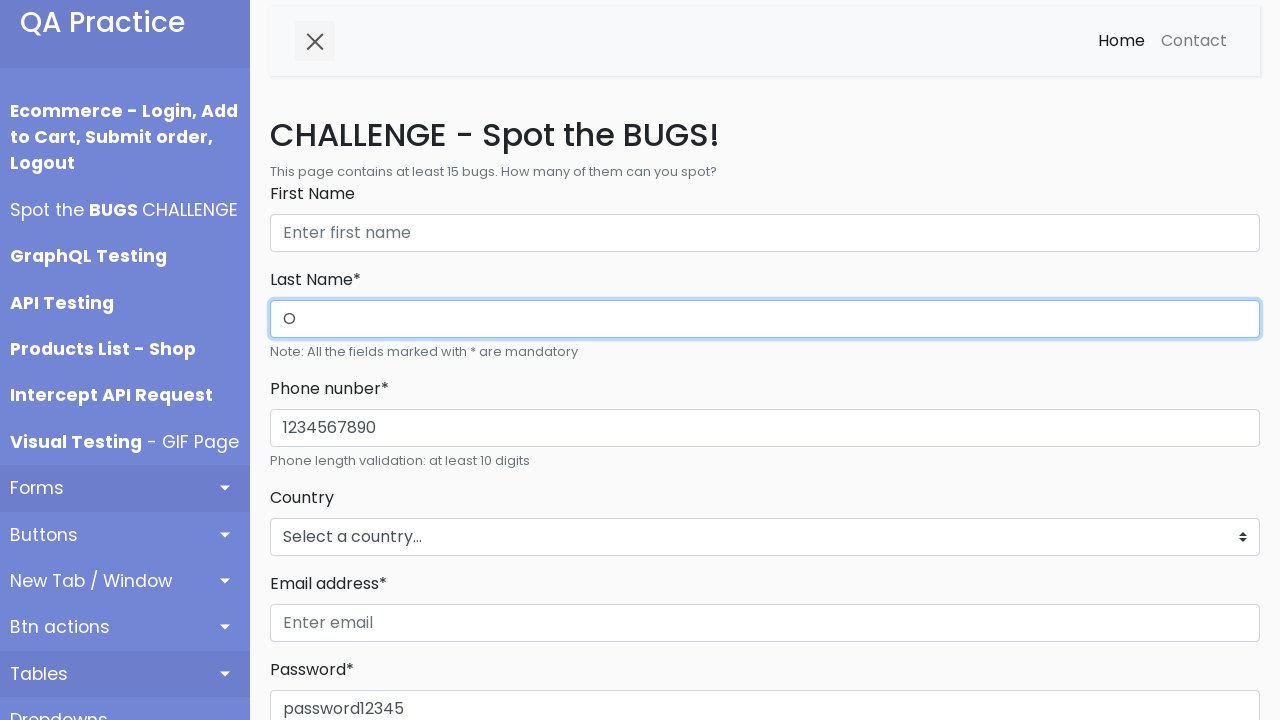

Clicked register button at (316, 360) on button#registerBtn
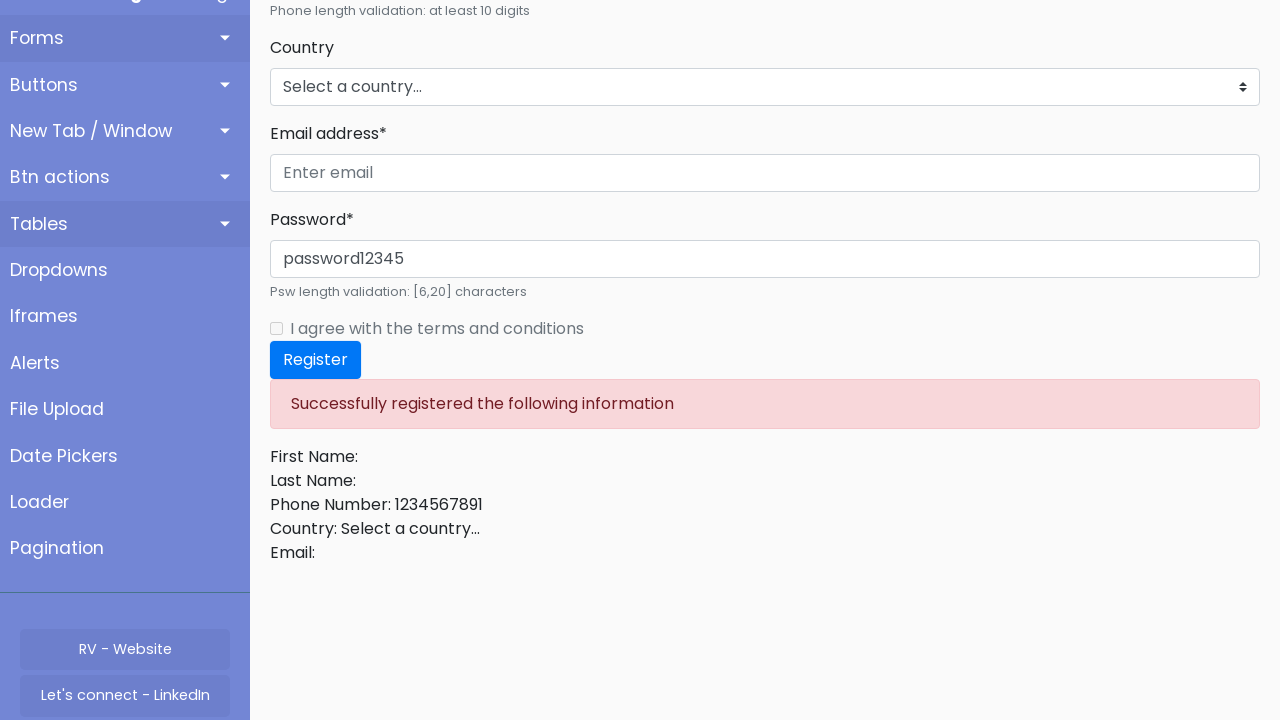

Located message element
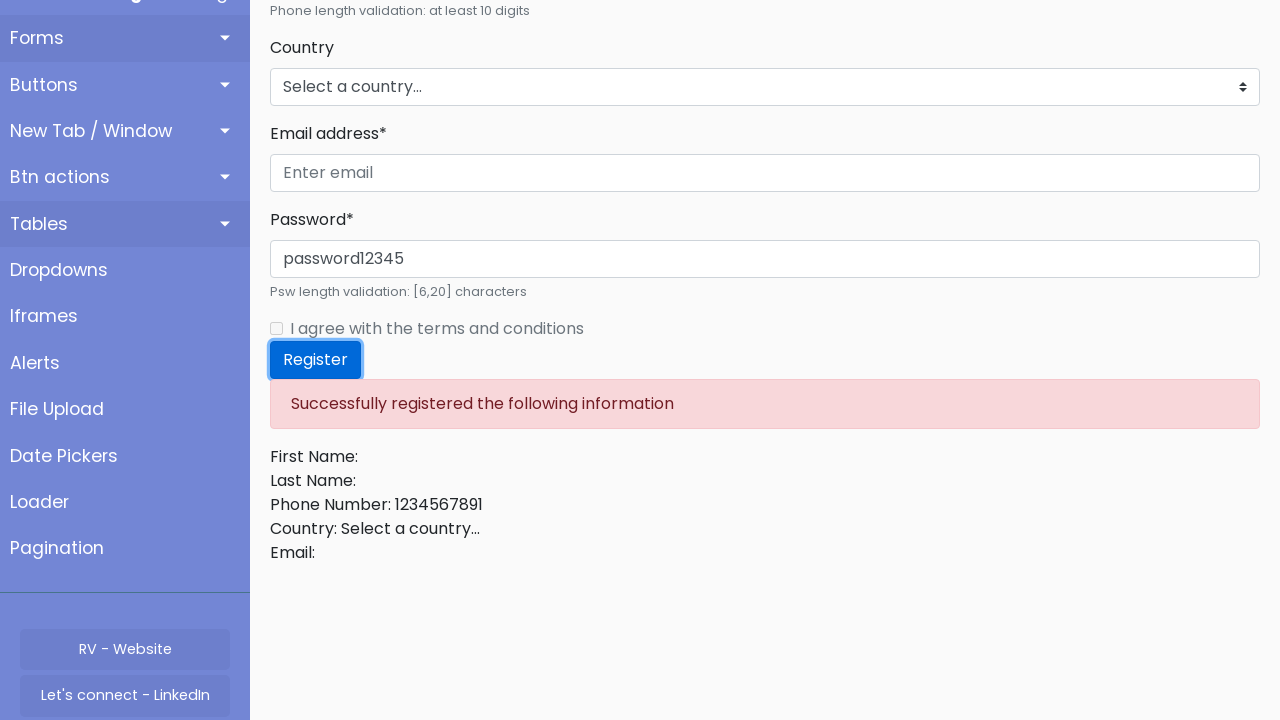

Verified no last name error message displayed - registration successful
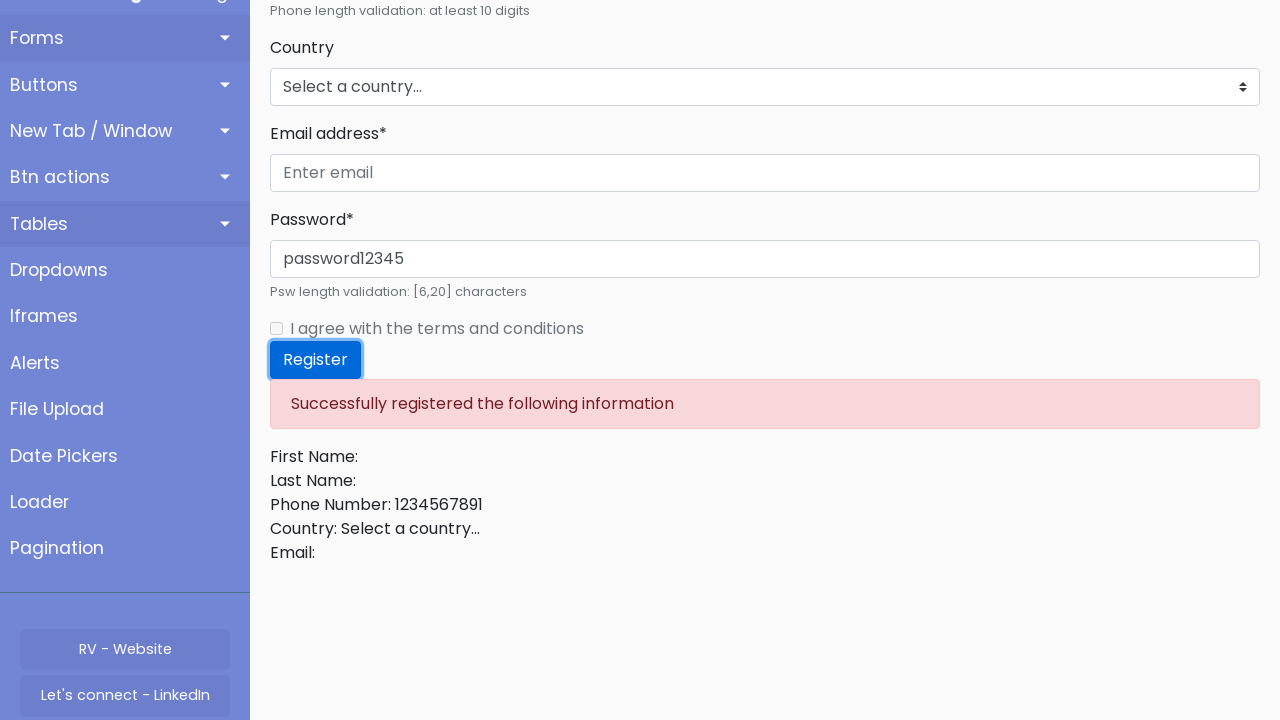

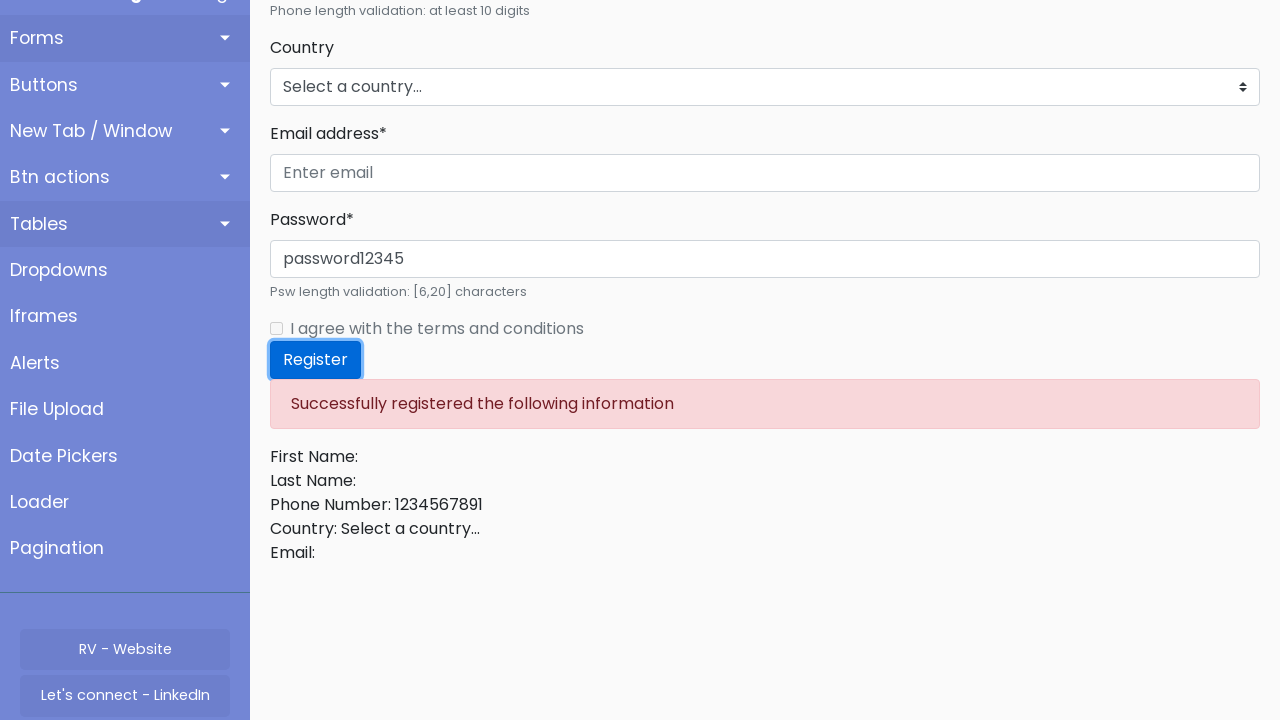